Tests sorting the Due column in ascending order by clicking the column header and verifying the values are properly sorted

Starting URL: http://the-internet.herokuapp.com/tables

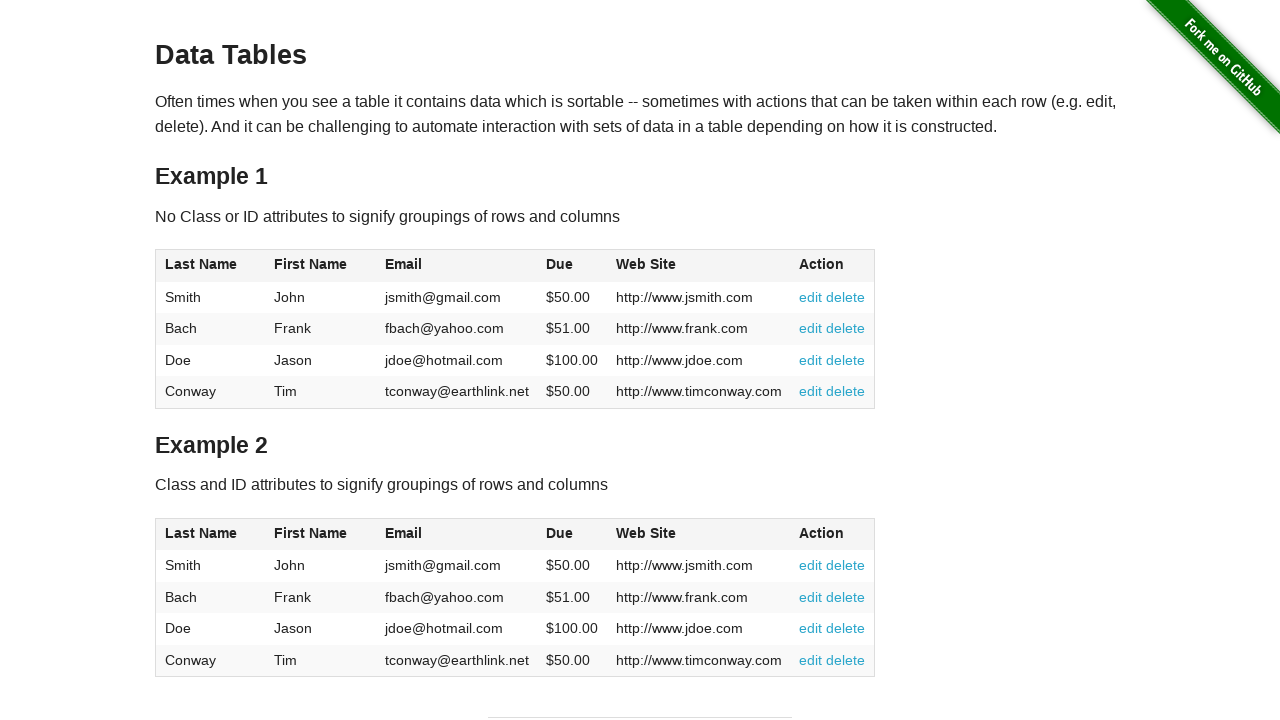

Clicked Due column header to sort in ascending order at (572, 266) on #table1 thead tr th:nth-of-type(4)
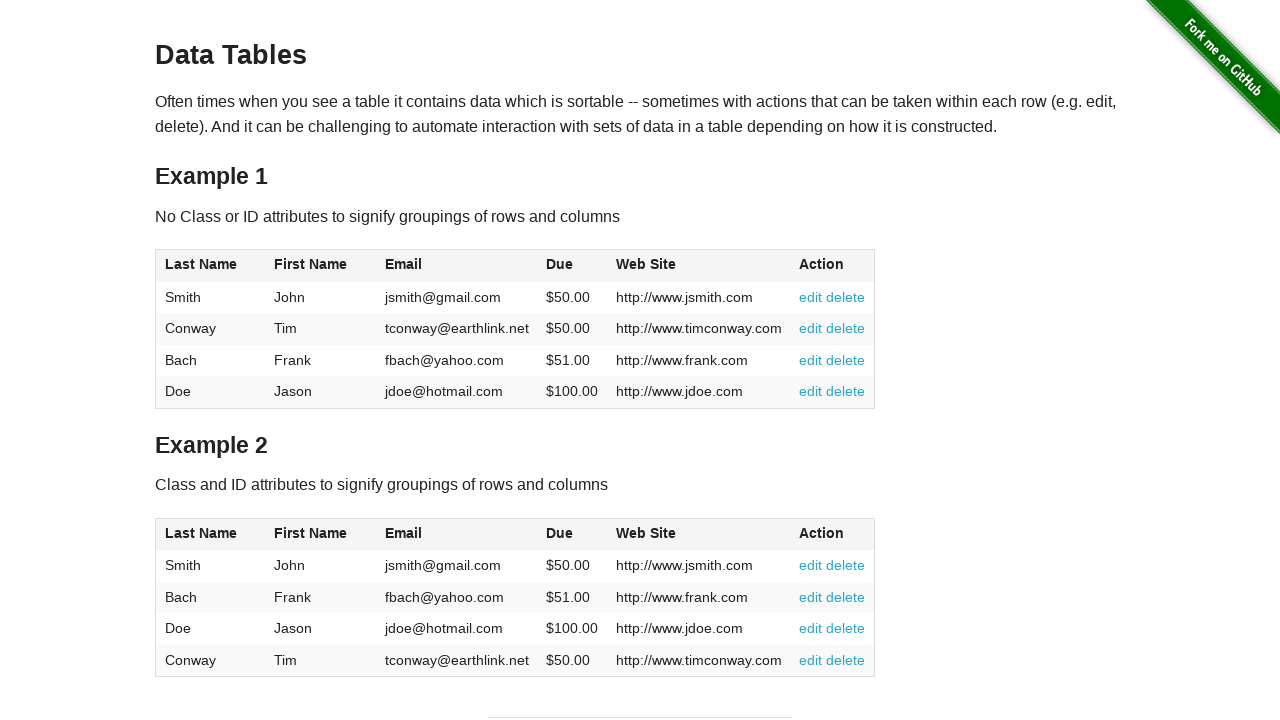

Verified Due column values are loaded and ready to verify sorting
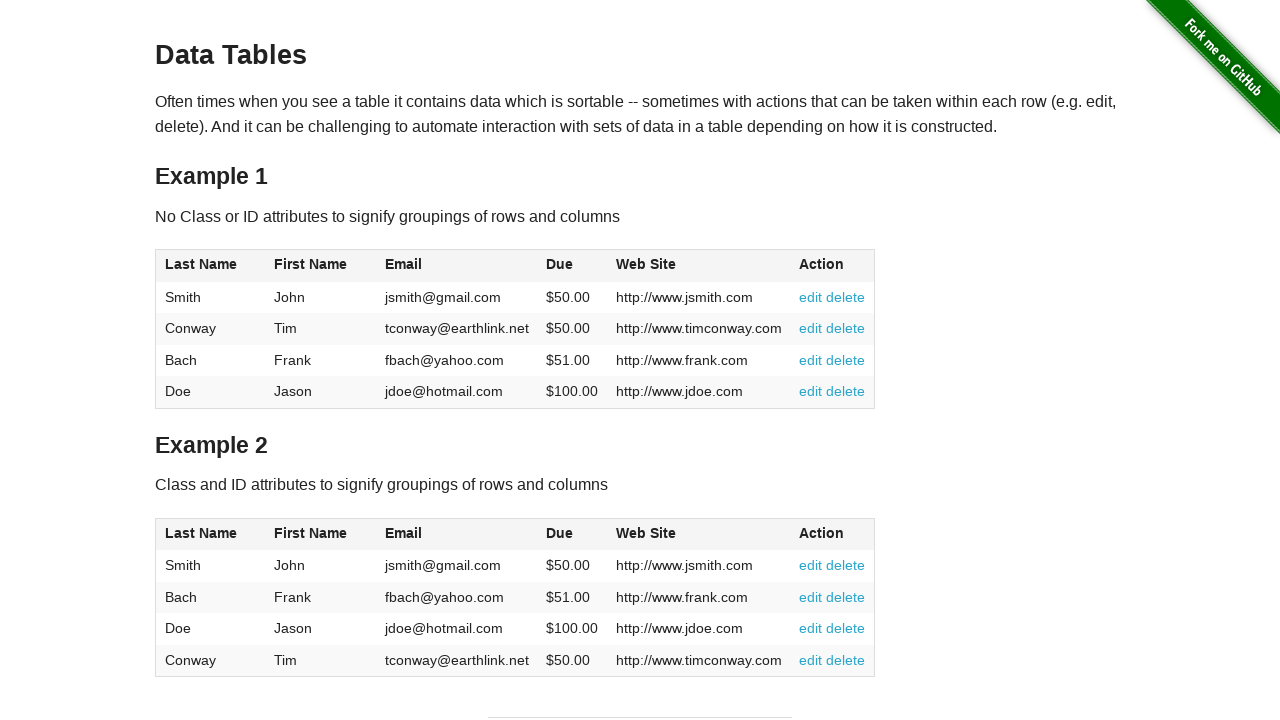

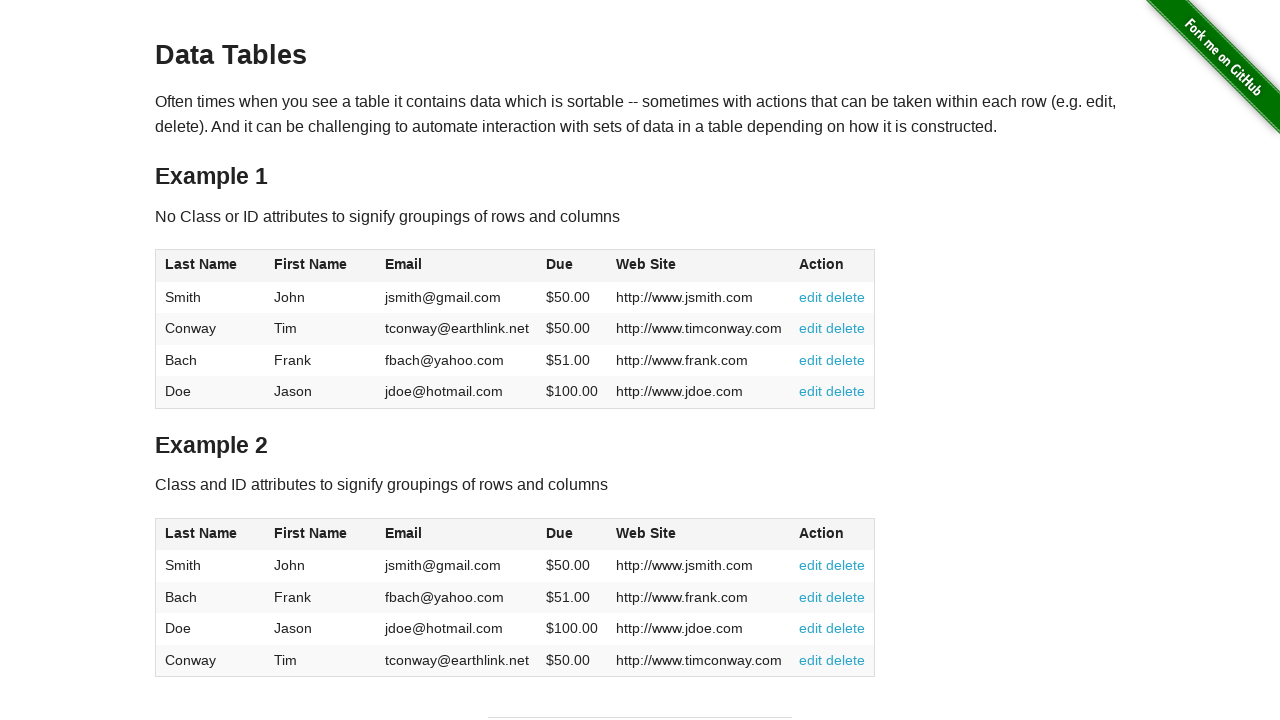